Verifies that the page title matches the expected "OrangeHRM" text

Starting URL: https://opensource-demo.orangehrmlive.com/web/index.php/auth/login

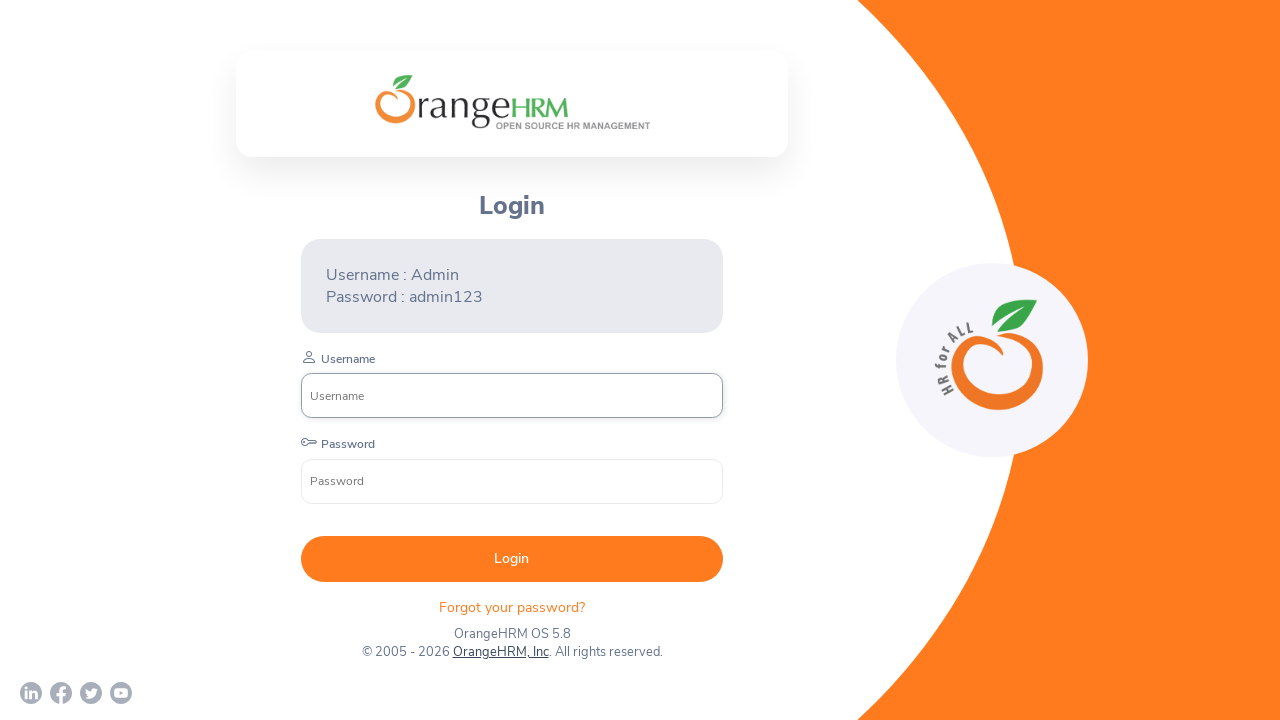

Retrieved page title
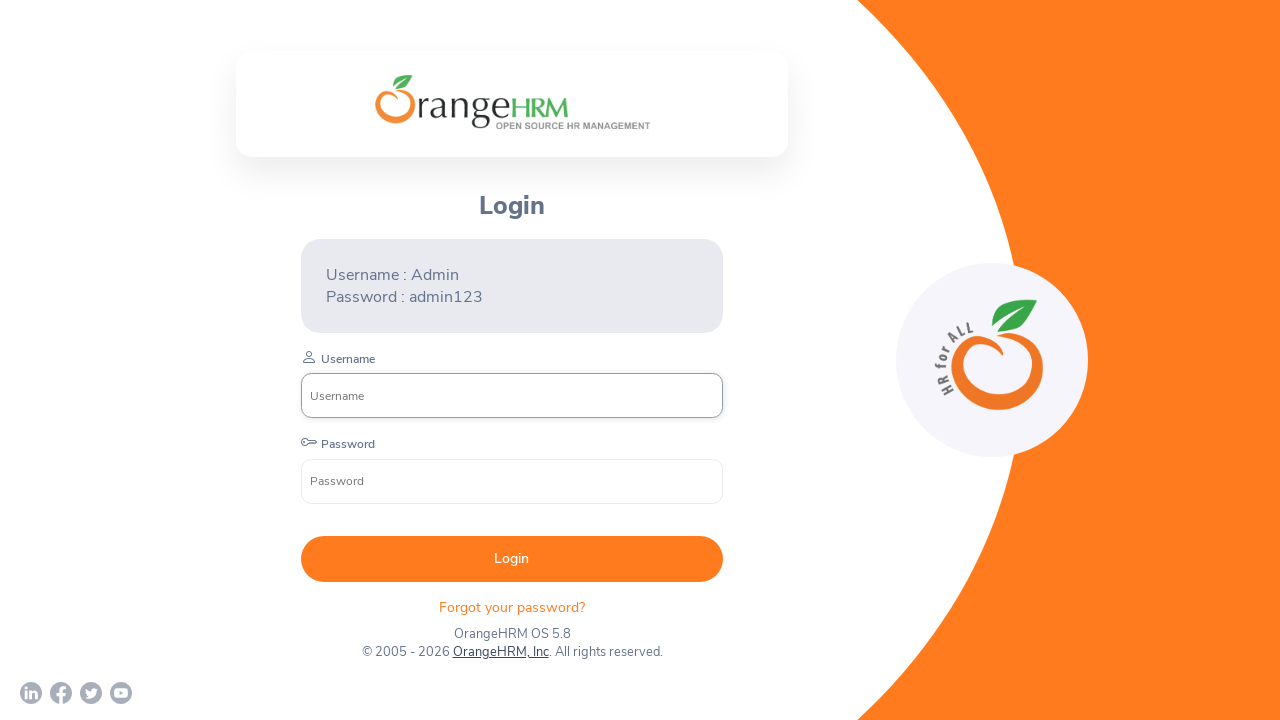

Verified page title matches 'OrangeHRM'
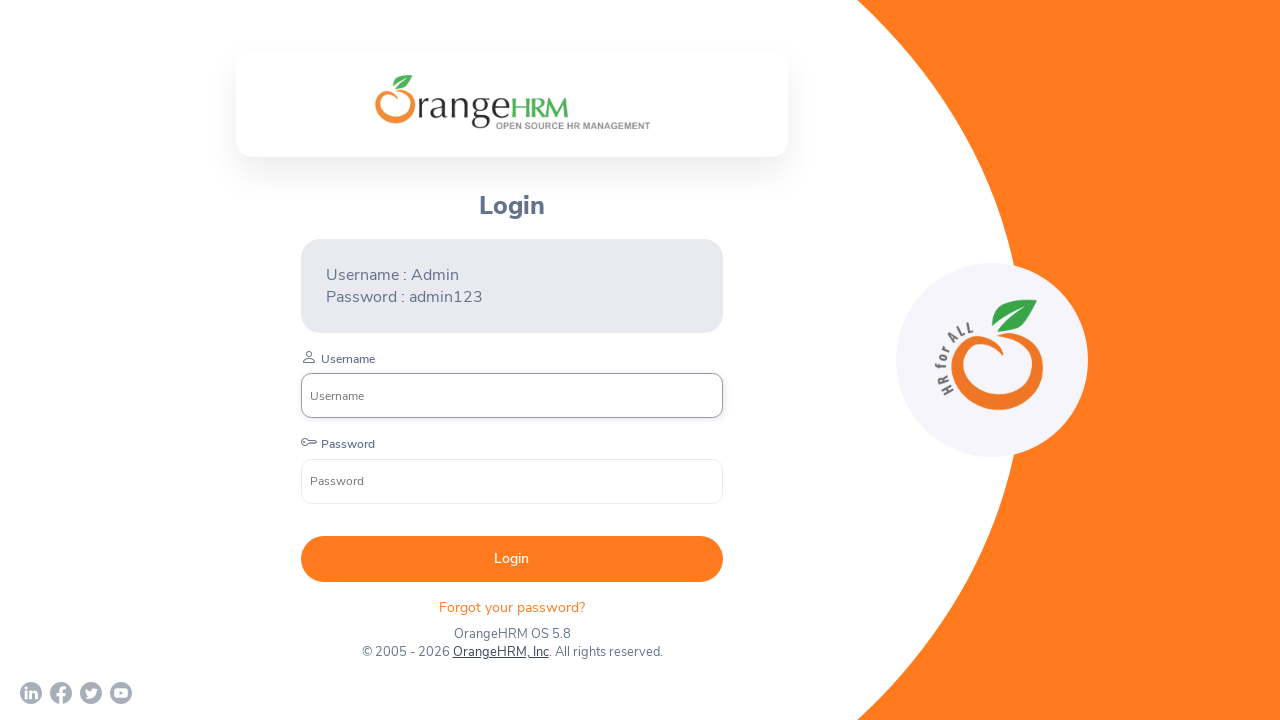

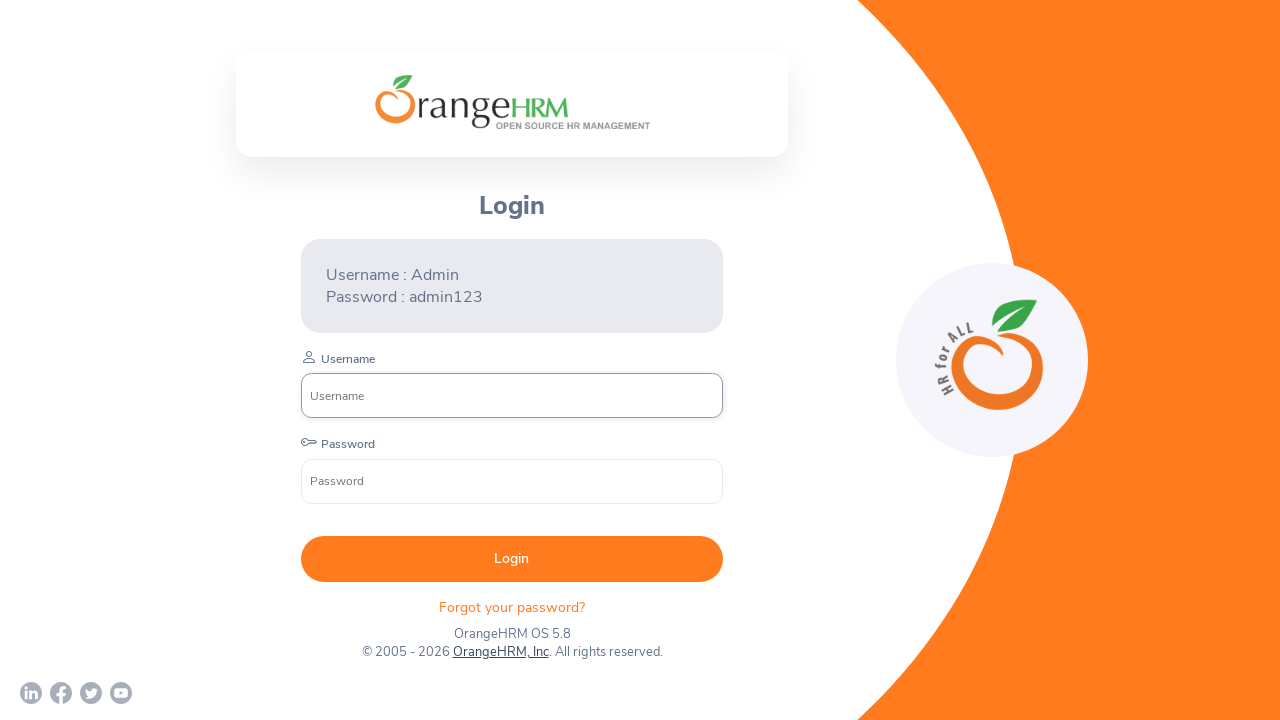